Tests drag and drop functionality by dragging an element from source to target location

Starting URL: http://testautomationpractice.blogspot.com/

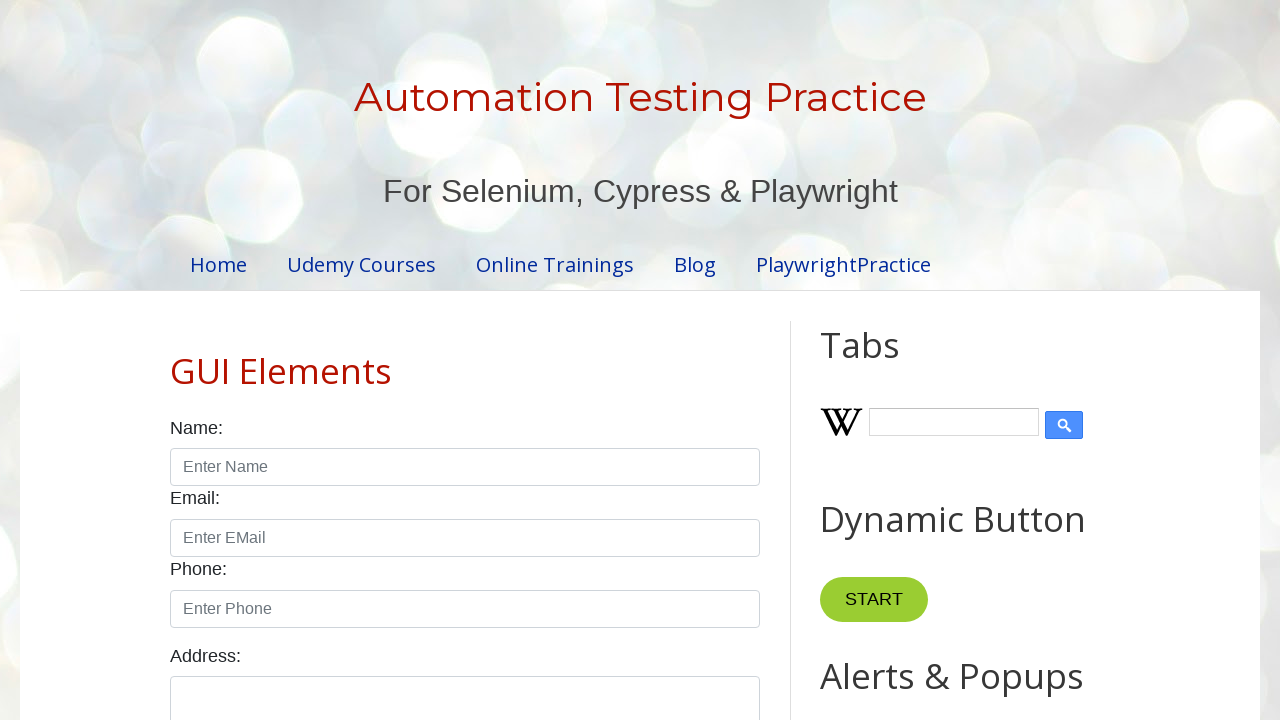

Navigated to test automation practice website
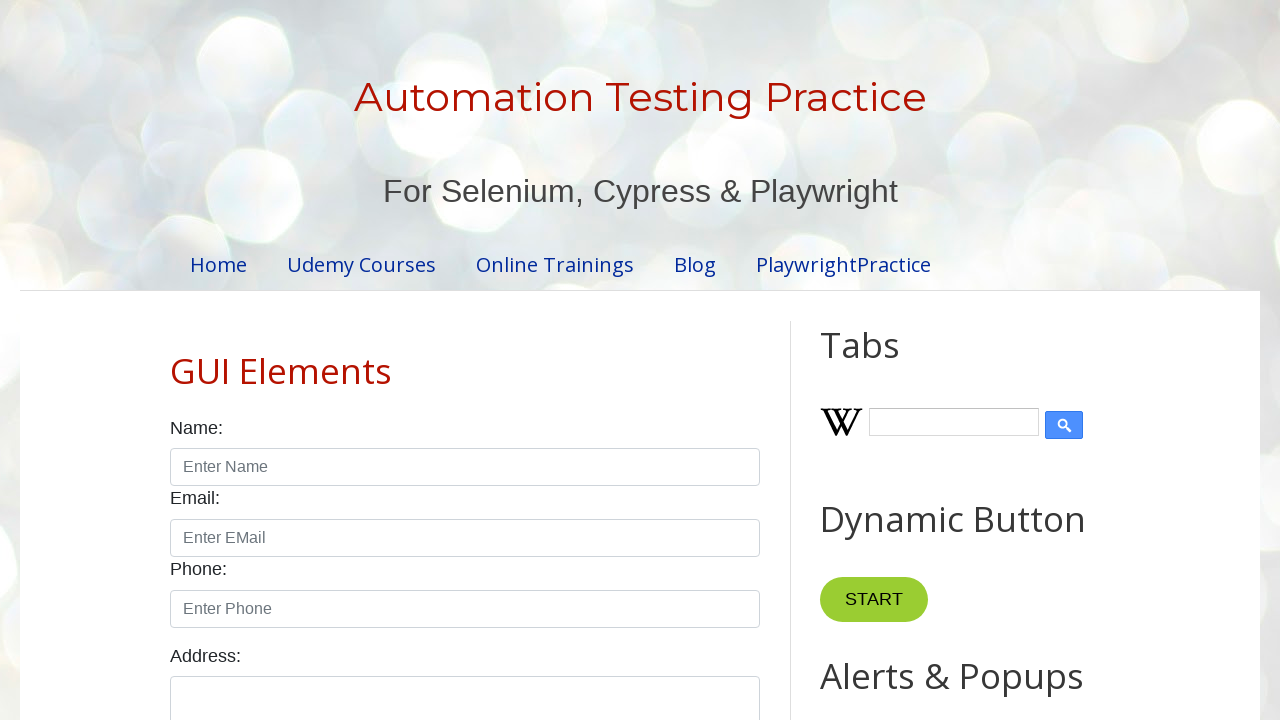

Located draggable source element
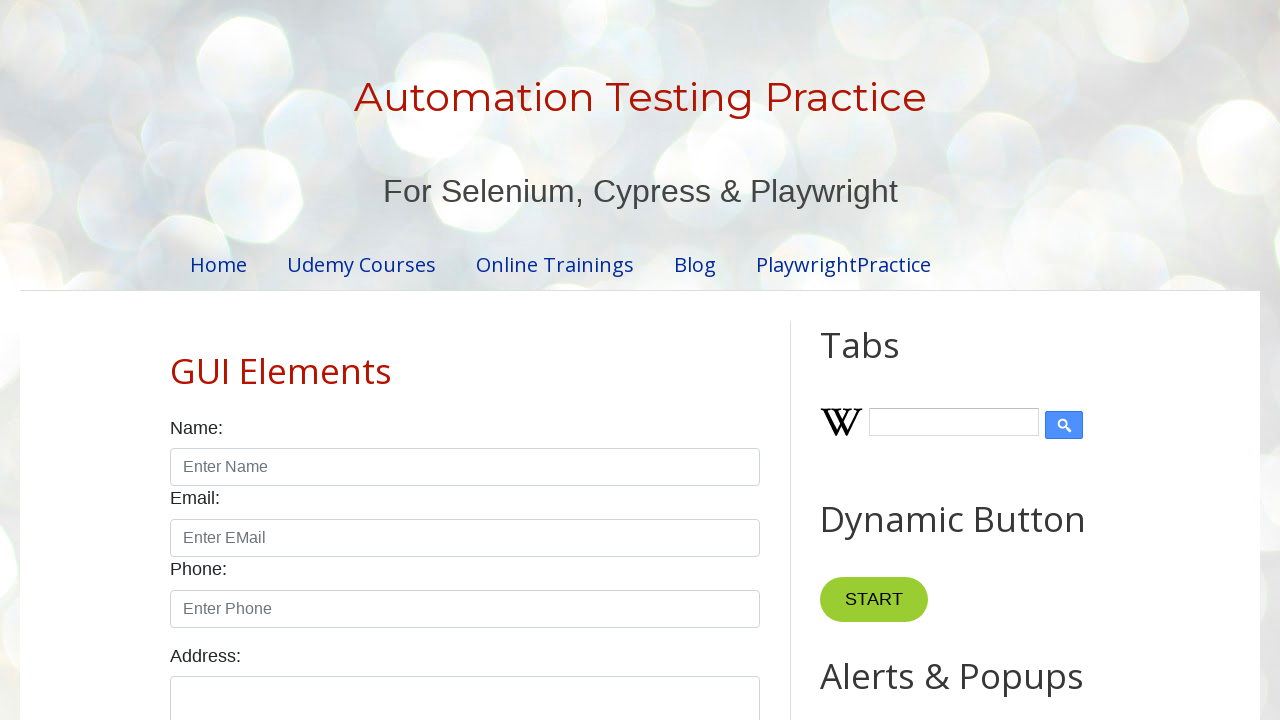

Located droppable target element
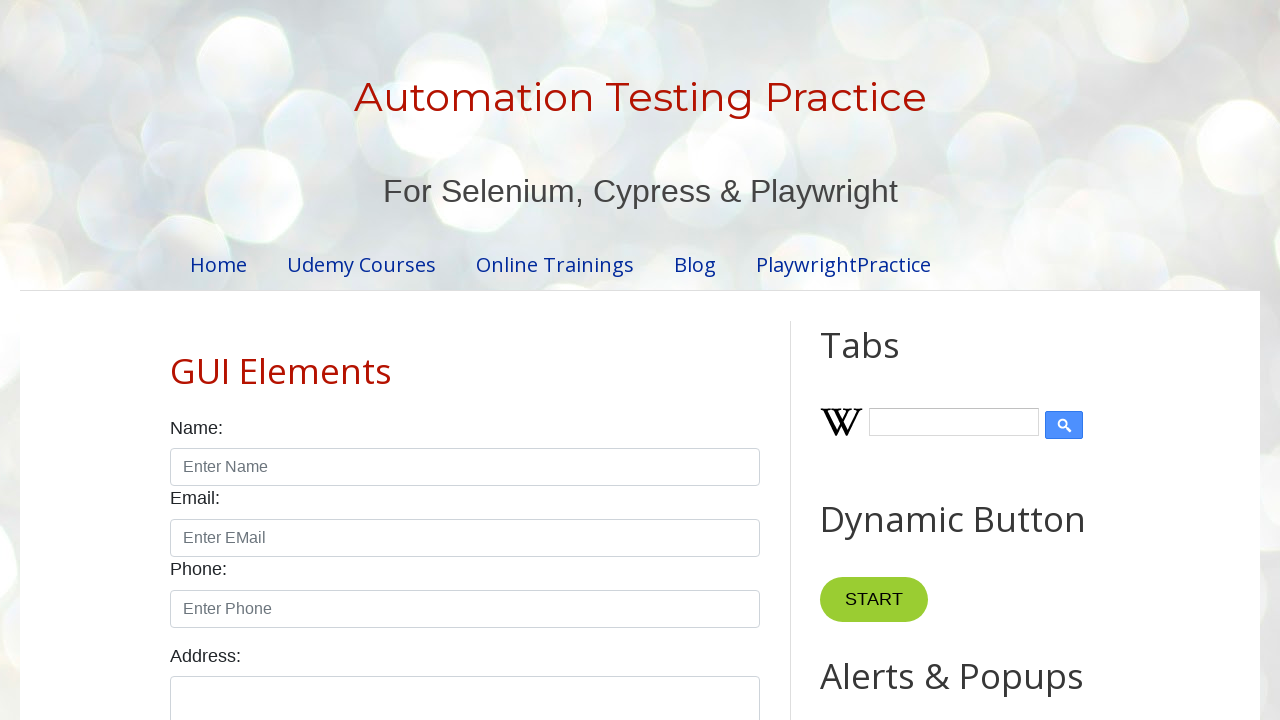

Dragged element from source to target location at (1015, 386)
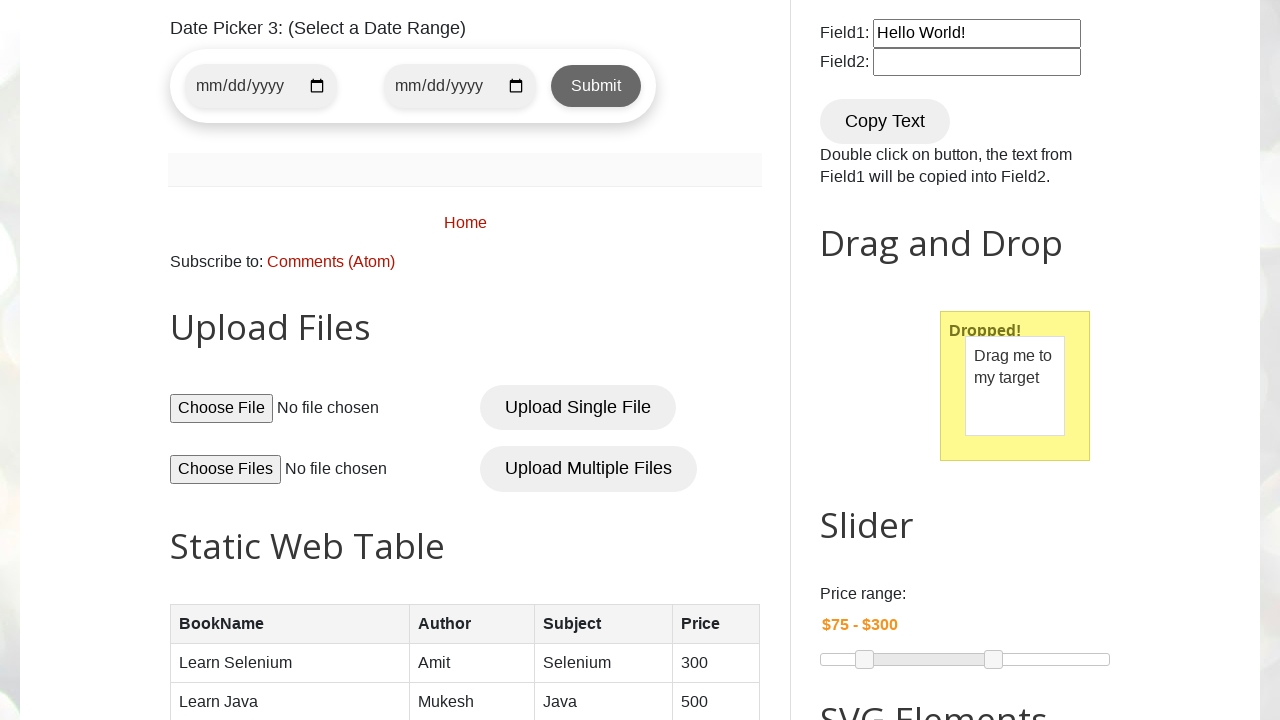

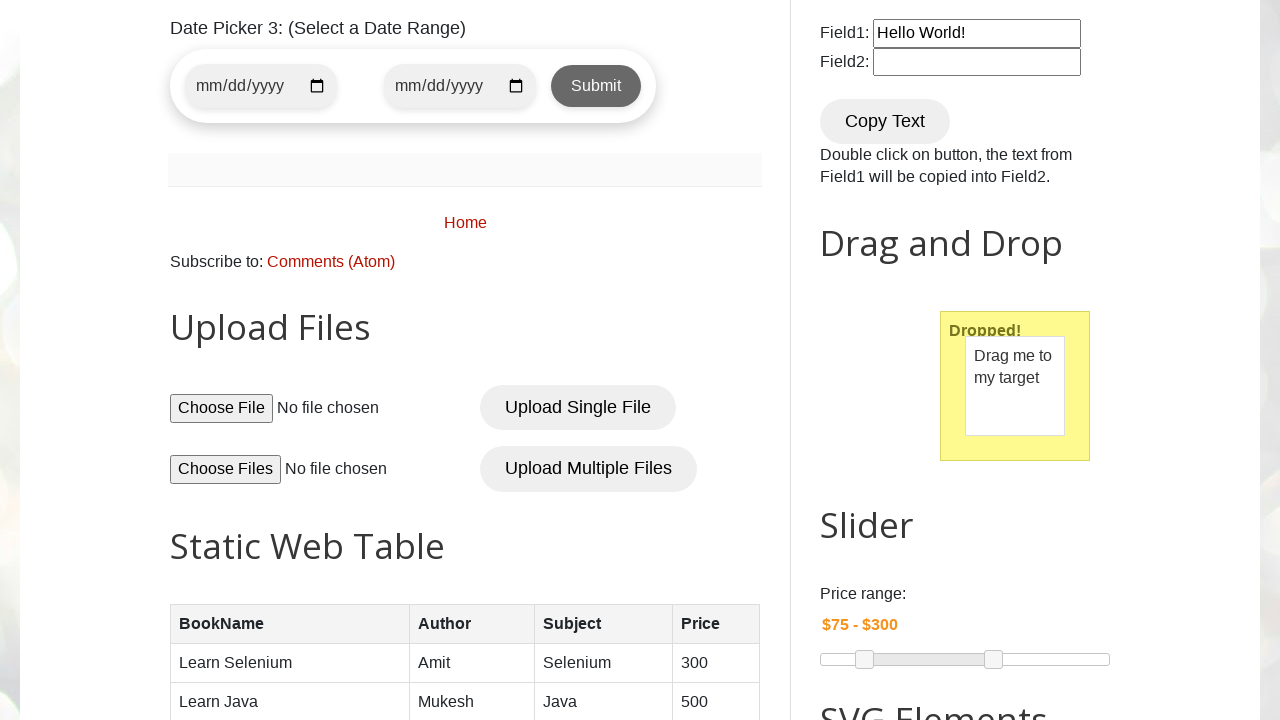